Tests clearing the complete state of all items by toggling the mark all checkbox

Starting URL: https://demo.playwright.dev/todomvc

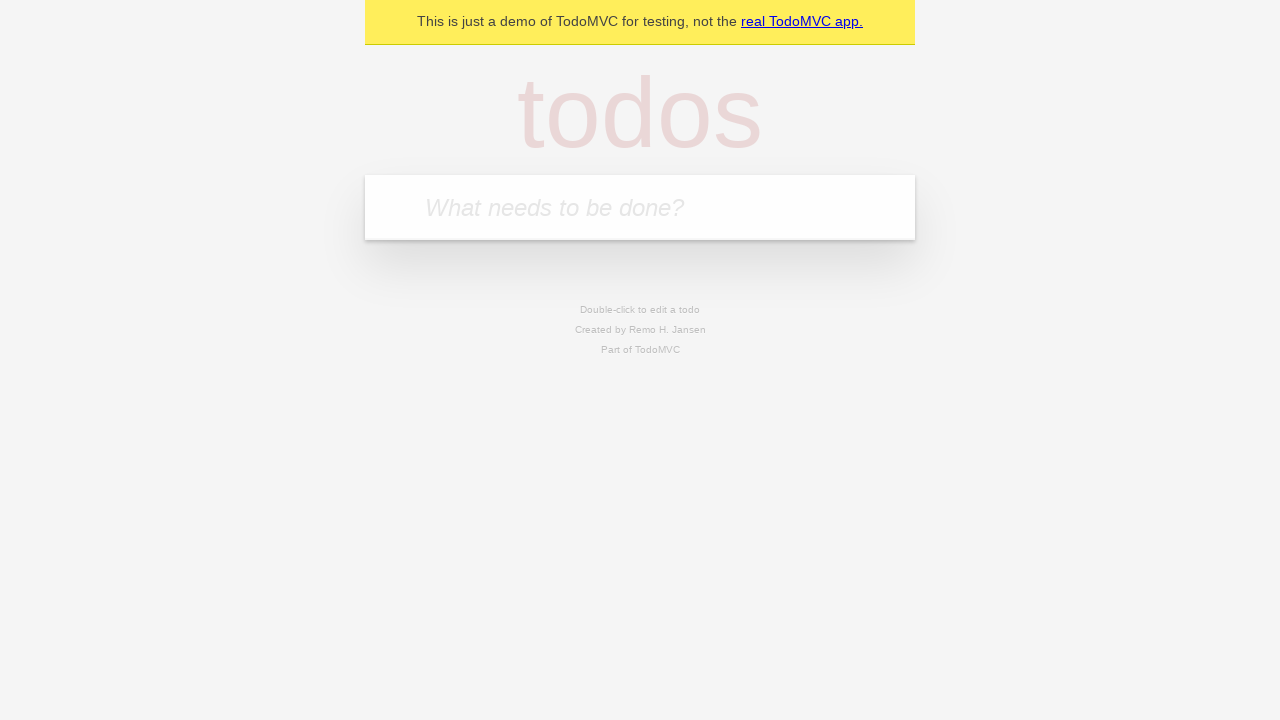

Filled todo input with 'buy some cheese' on internal:attr=[placeholder="What needs to be done?"i]
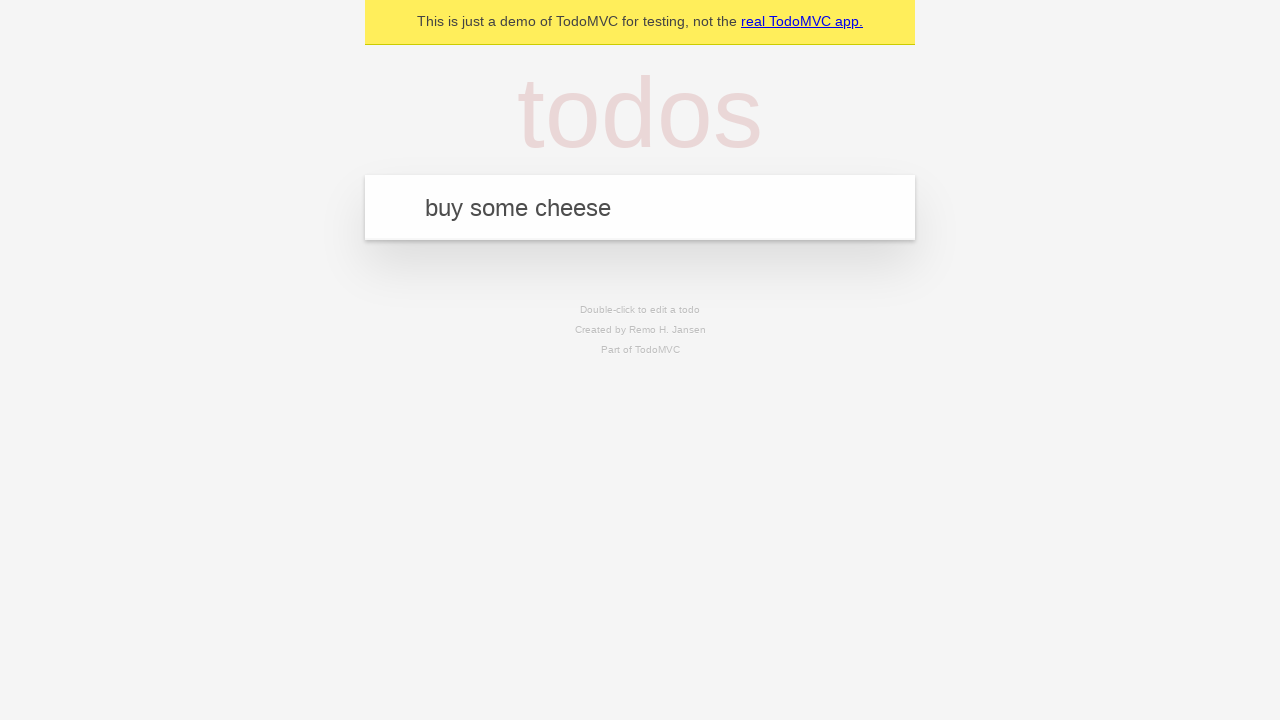

Pressed Enter to create first todo on internal:attr=[placeholder="What needs to be done?"i]
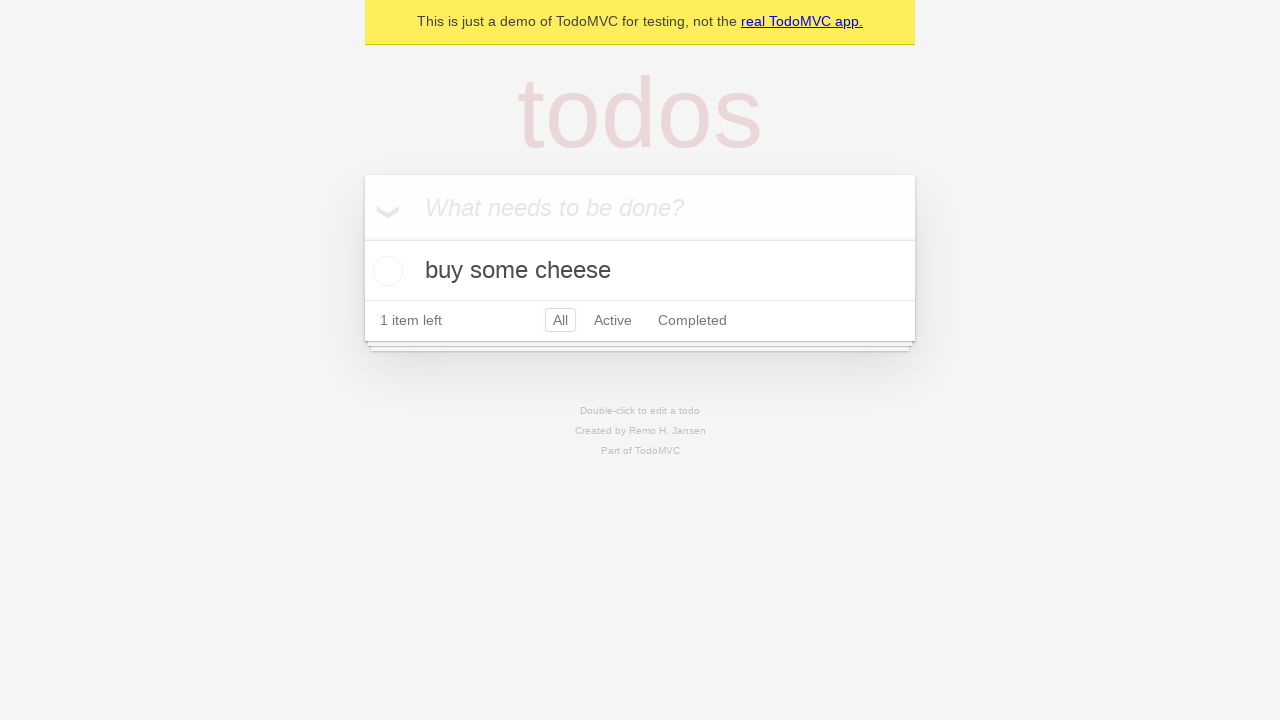

Filled todo input with 'feed the cat' on internal:attr=[placeholder="What needs to be done?"i]
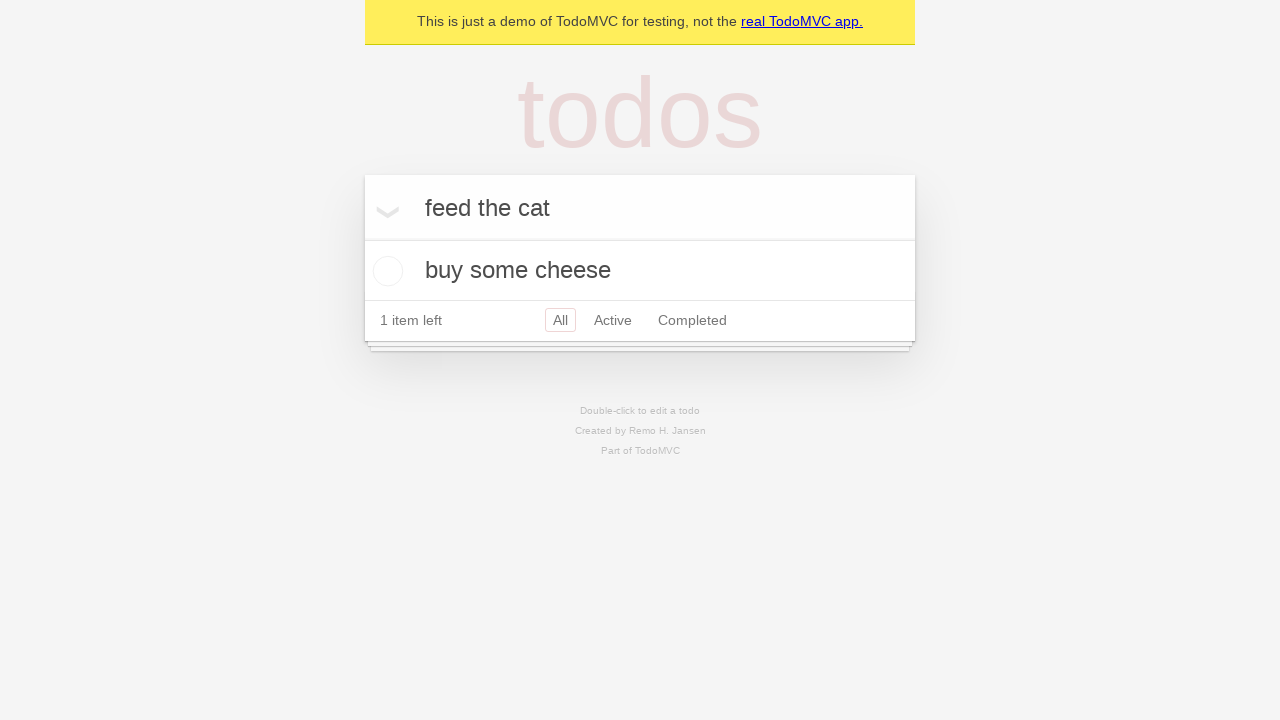

Pressed Enter to create second todo on internal:attr=[placeholder="What needs to be done?"i]
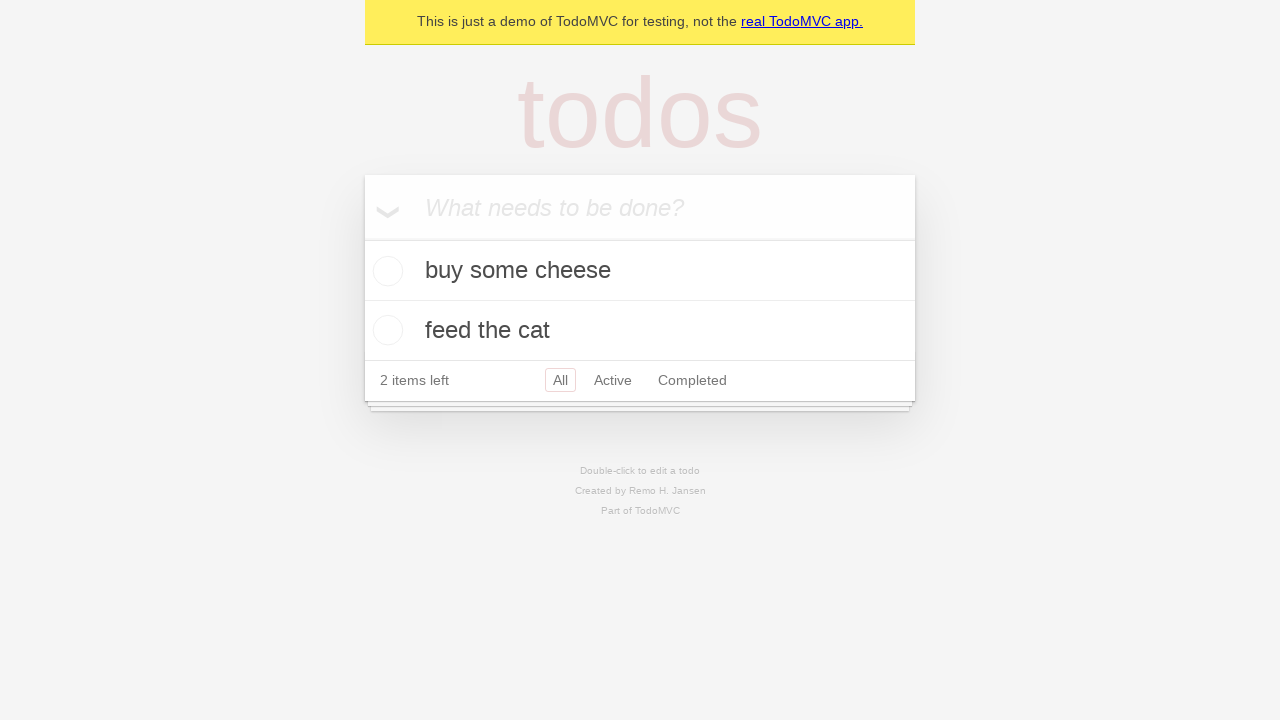

Filled todo input with 'book a doctors appointment' on internal:attr=[placeholder="What needs to be done?"i]
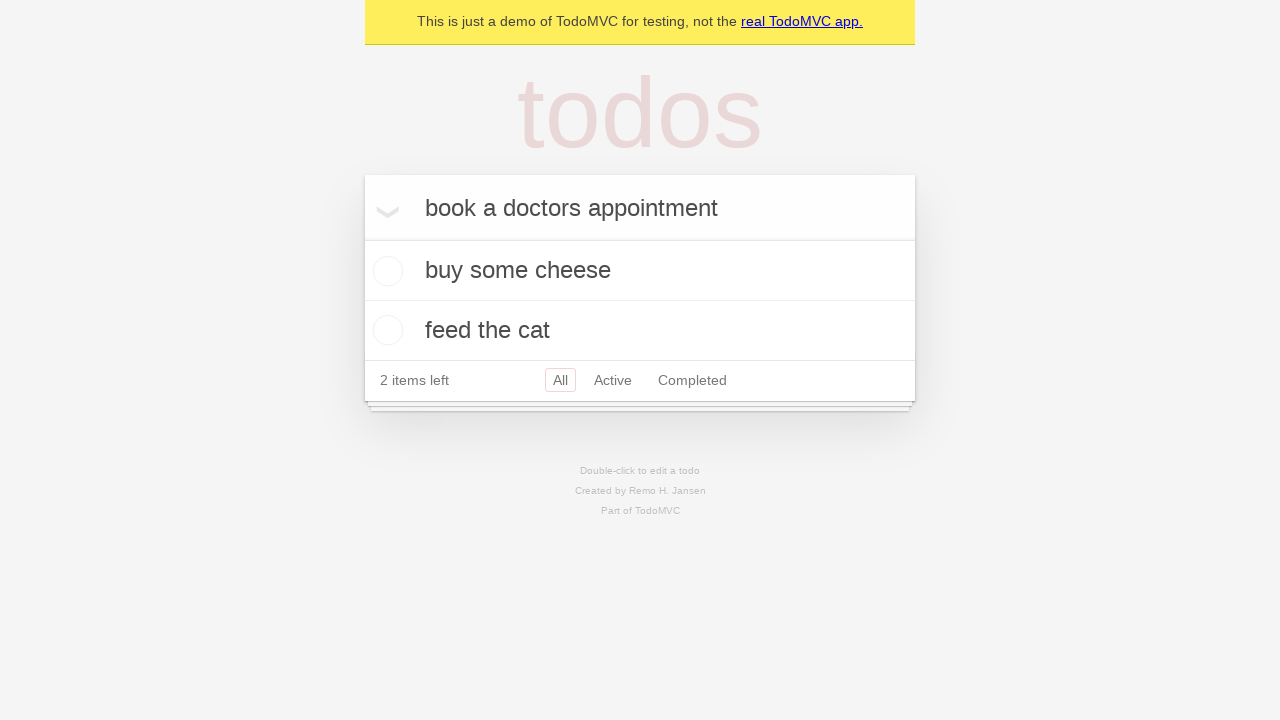

Pressed Enter to create third todo on internal:attr=[placeholder="What needs to be done?"i]
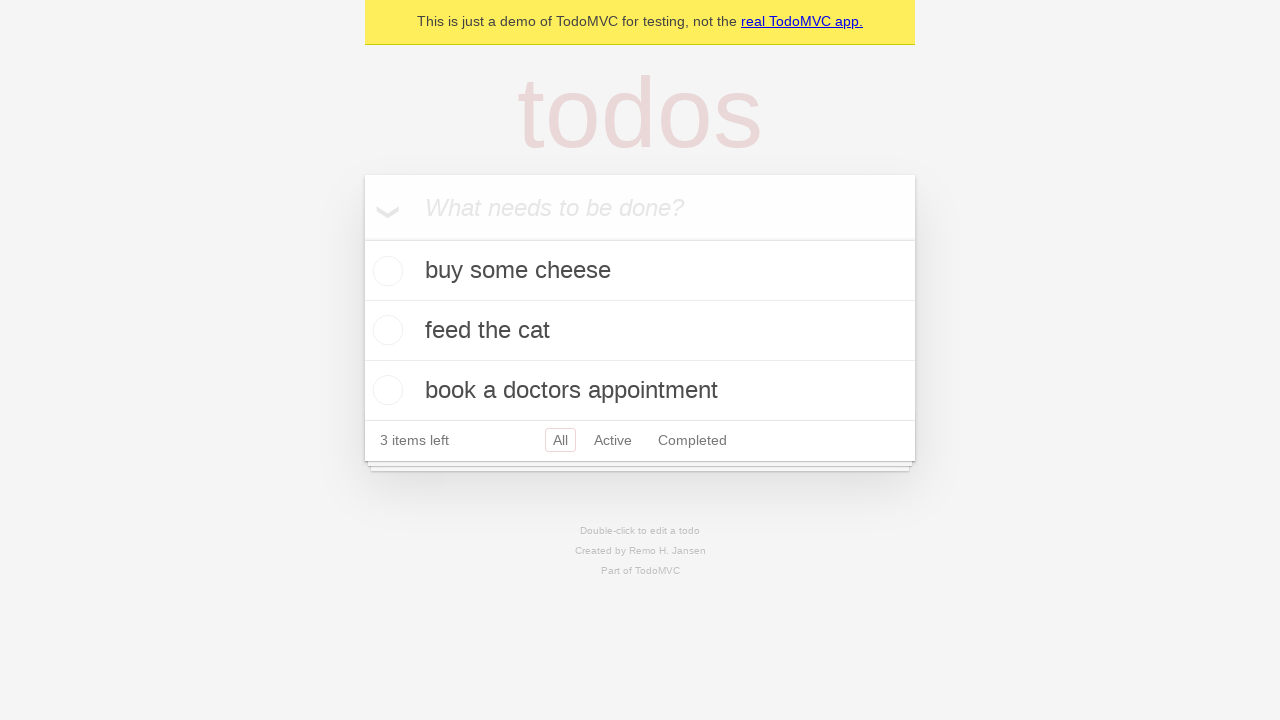

Waited for all 3 todos to be created
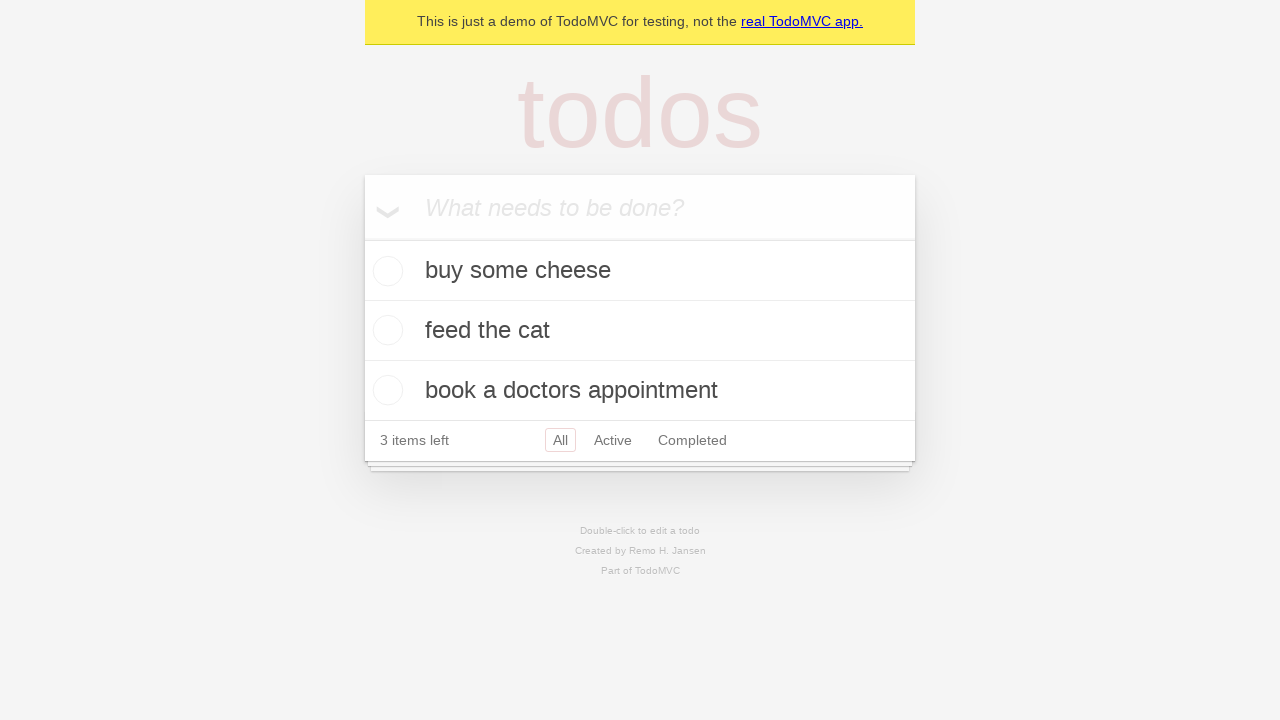

Checked the 'Mark all as complete' checkbox at (362, 238) on internal:label="Mark all as complete"i
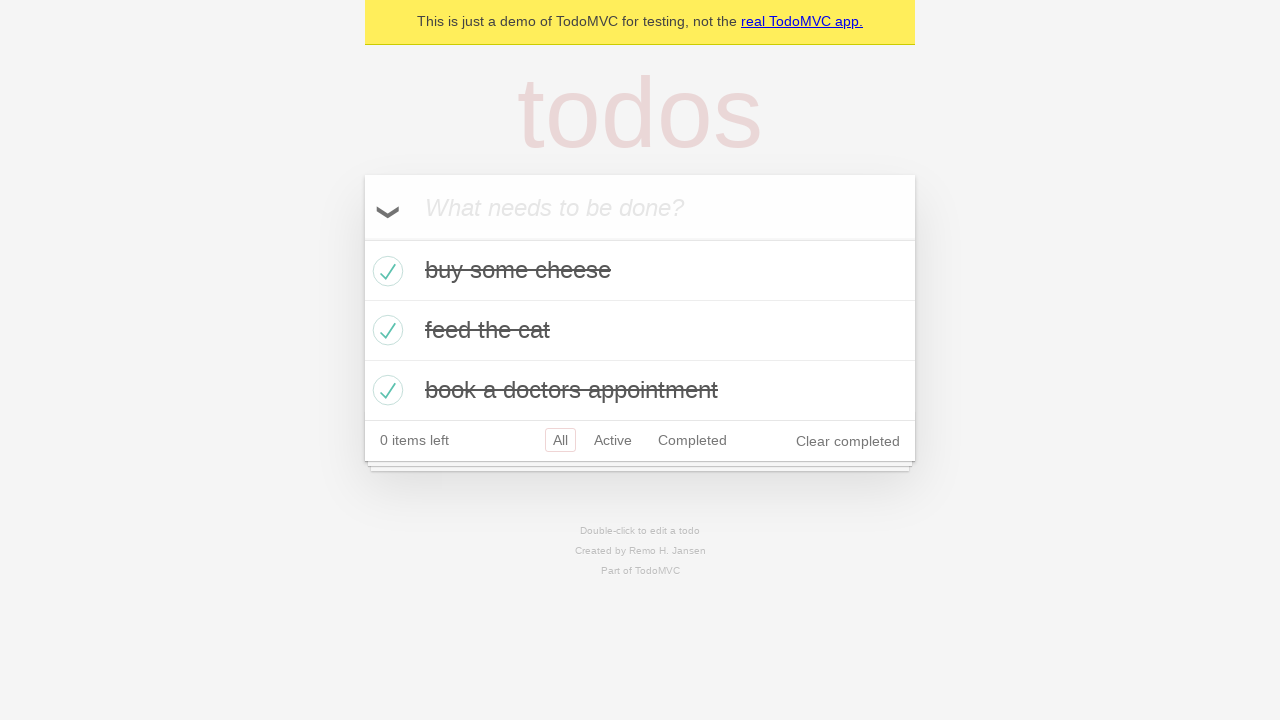

Unchecked the 'Mark all as complete' checkbox to clear all completed states at (362, 238) on internal:label="Mark all as complete"i
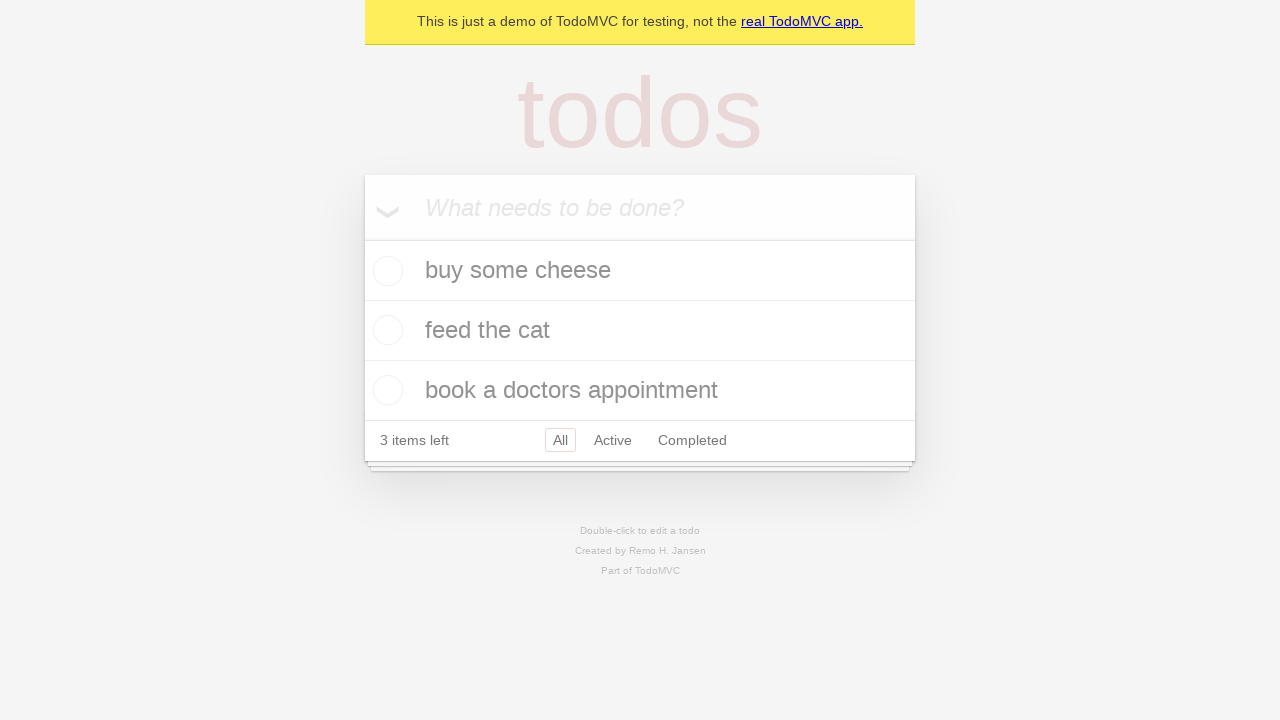

Waited for all todos to be in uncompleted state
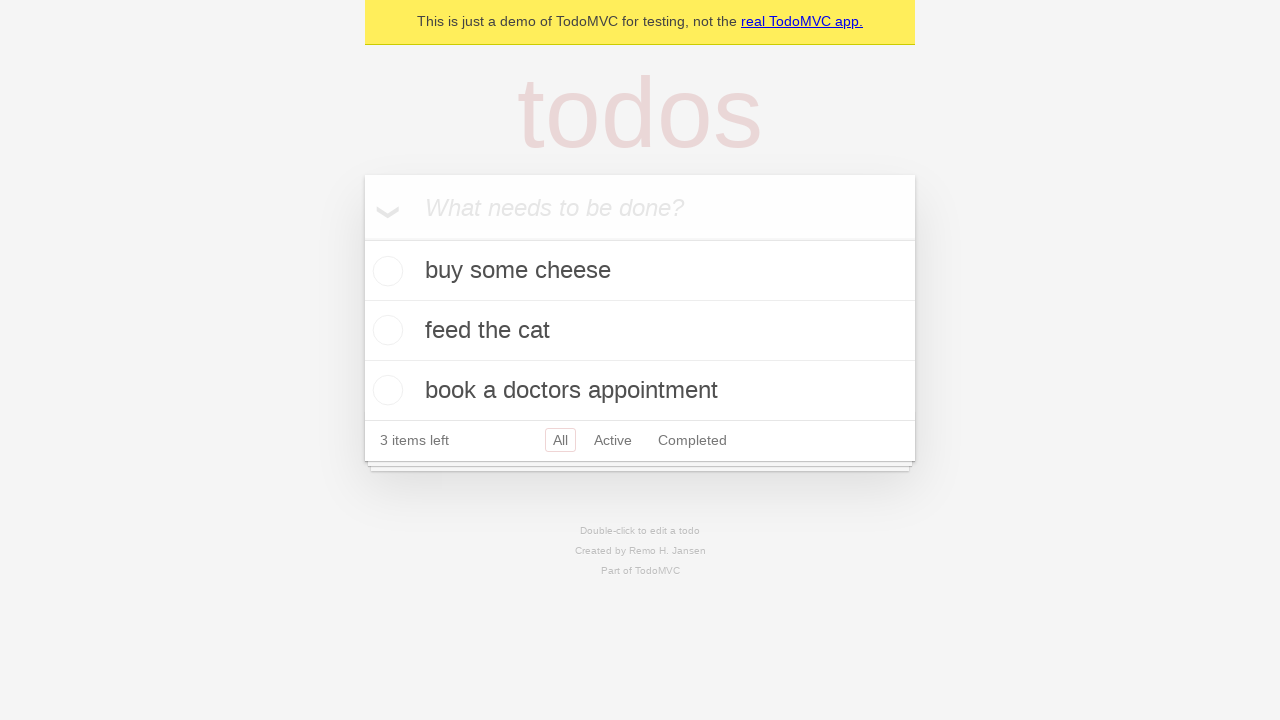

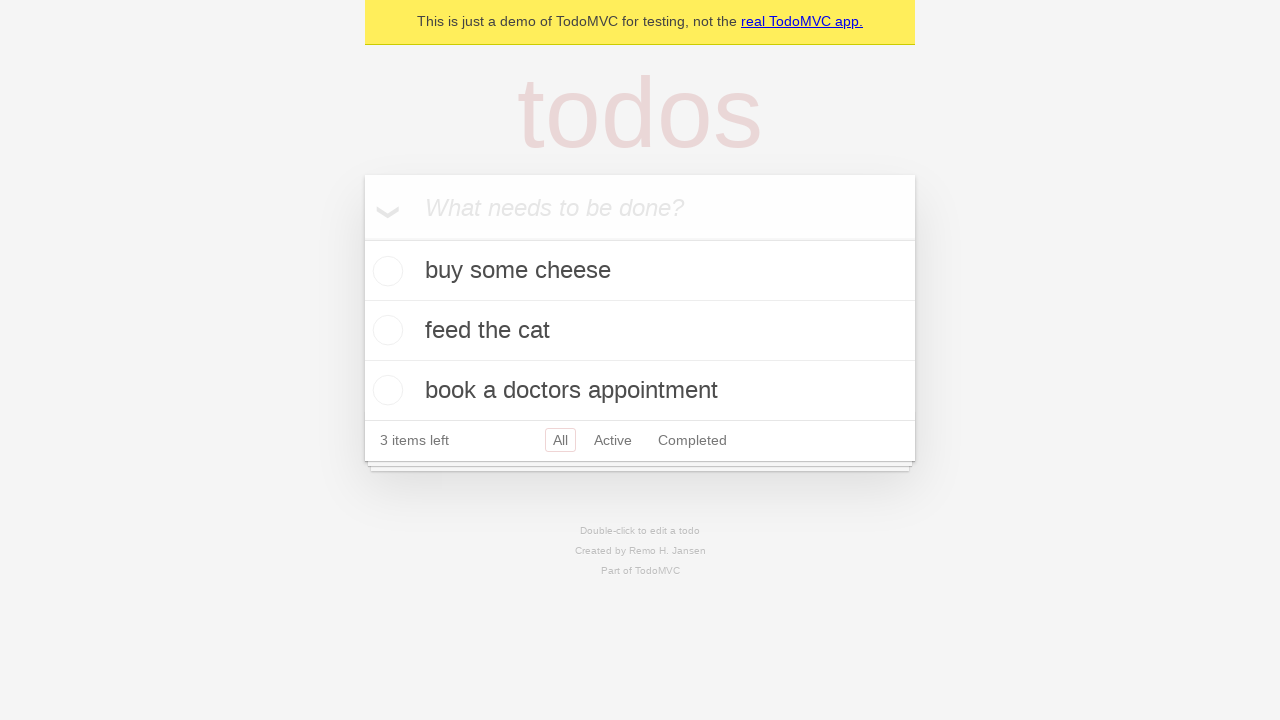